Tests that the swarm chart is visible on the project page by scrolling to it

Starting URL: https://rushlet.github.io/ci301_data-vis/website/project.html

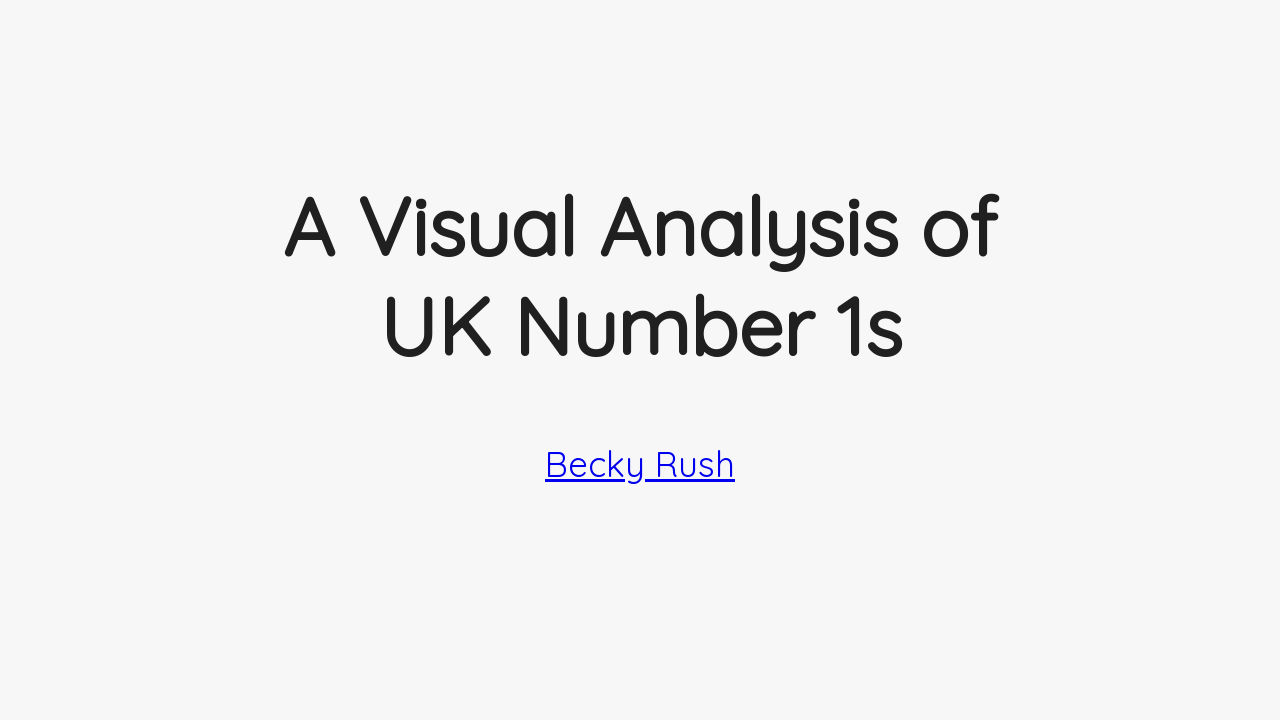

Waited for swarm chart to be visible
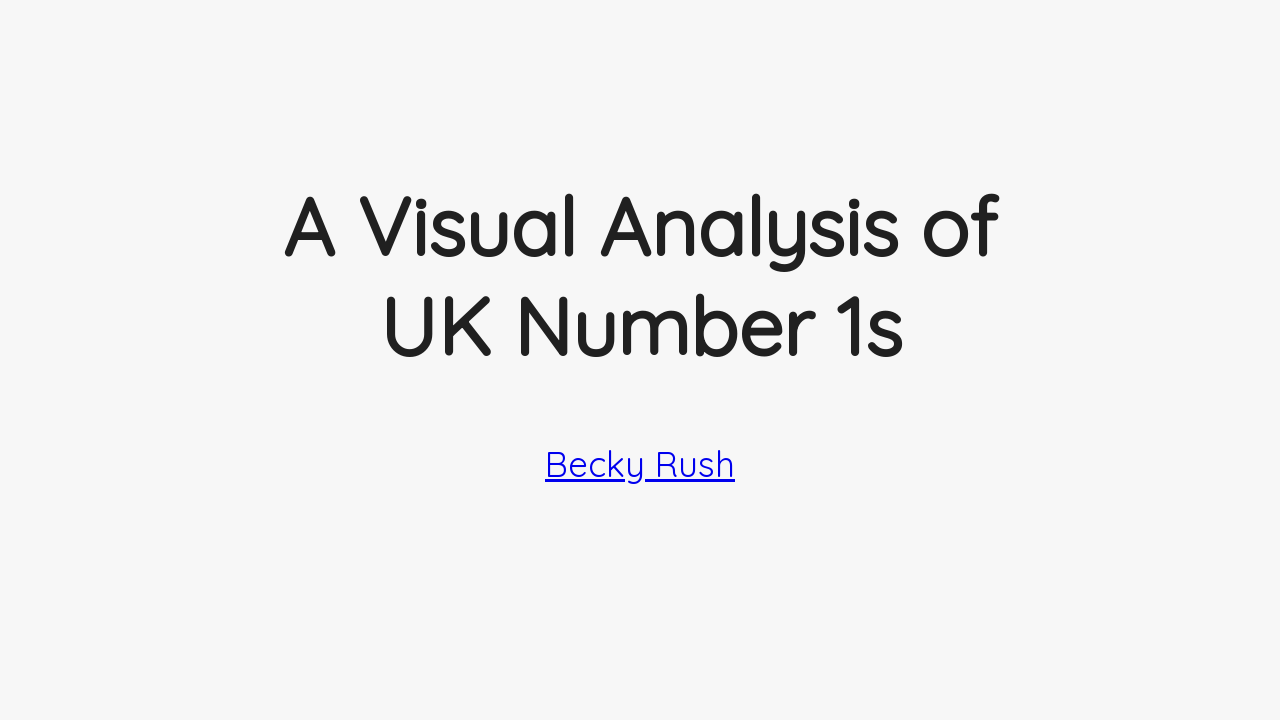

Scrolled to swarm chart element
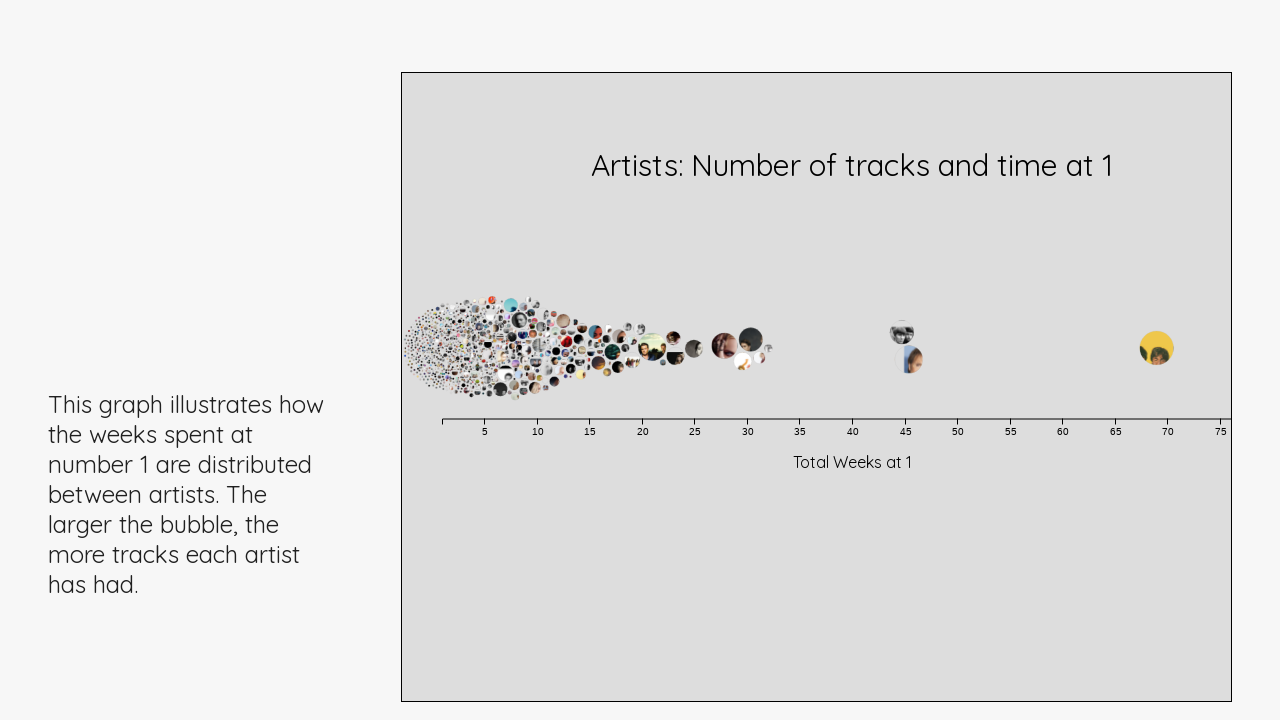

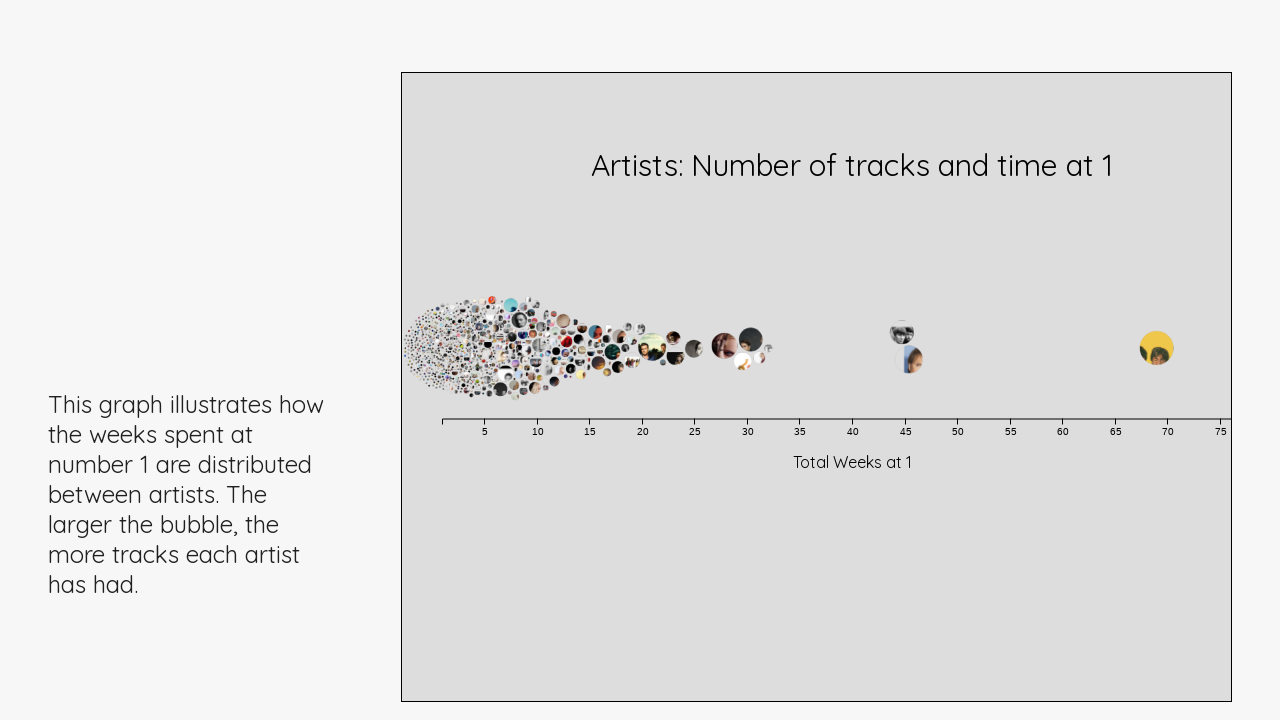